Tests keyboard input events by typing a letter, selecting all text with Ctrl+A, and copying with Ctrl+C

Starting URL: https://v1.training-support.net/selenium/input-events

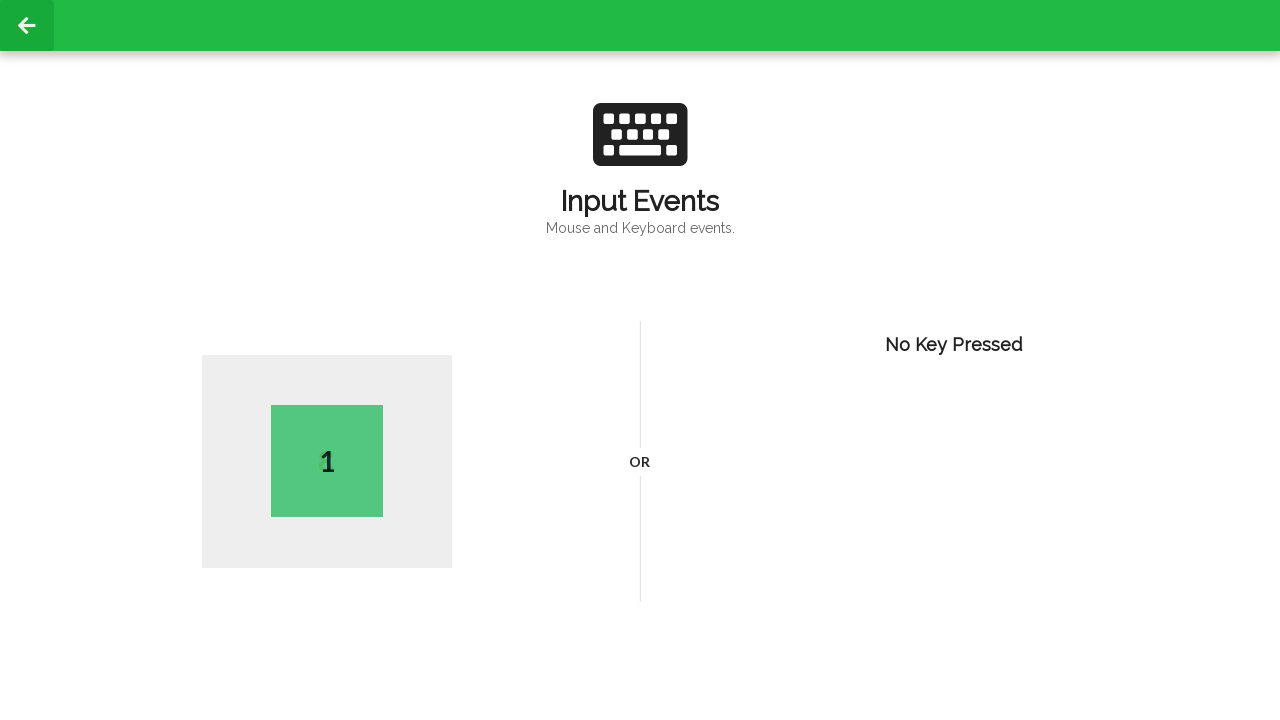

Typed letter 'P' on the page
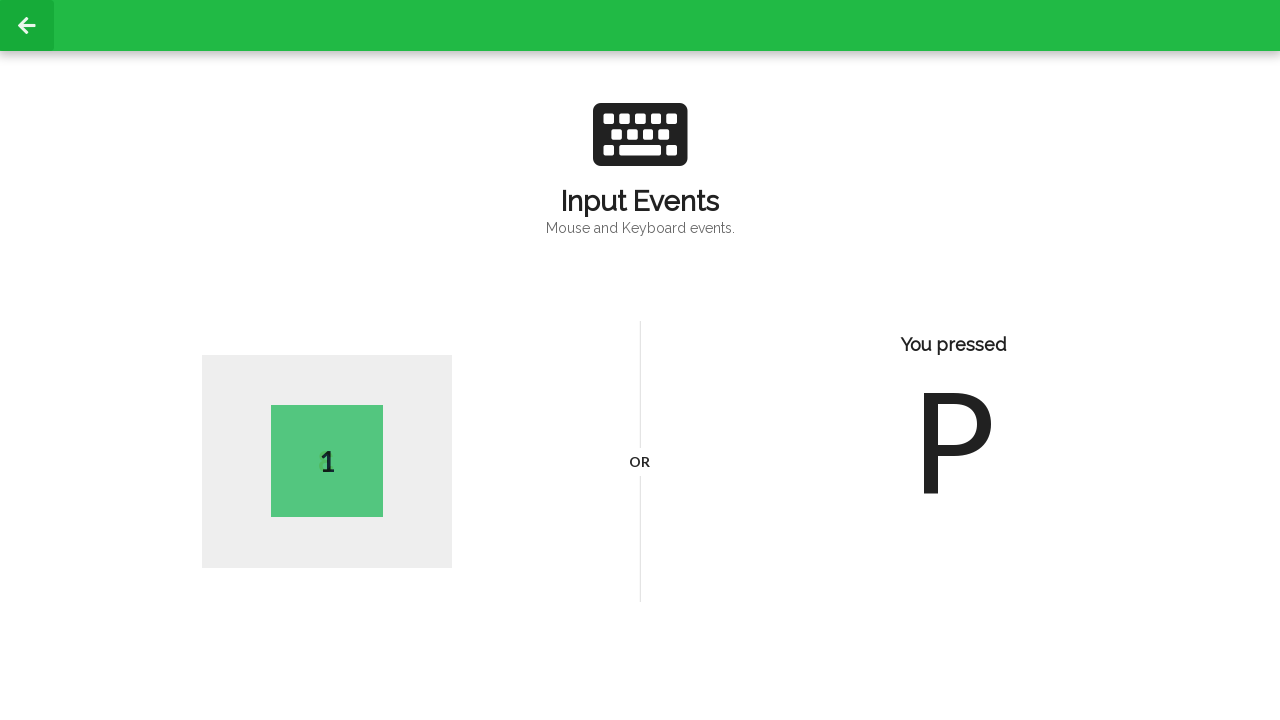

Selected all text using Ctrl+A
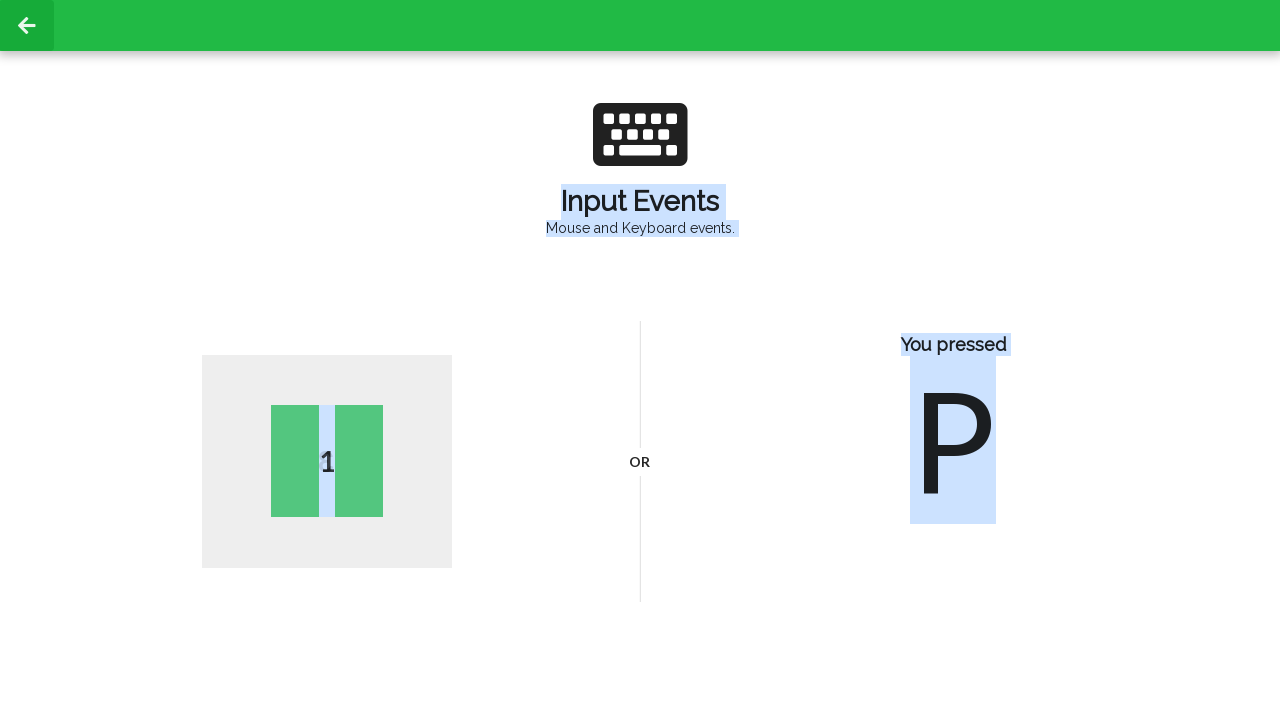

Copied selected text using Ctrl+C
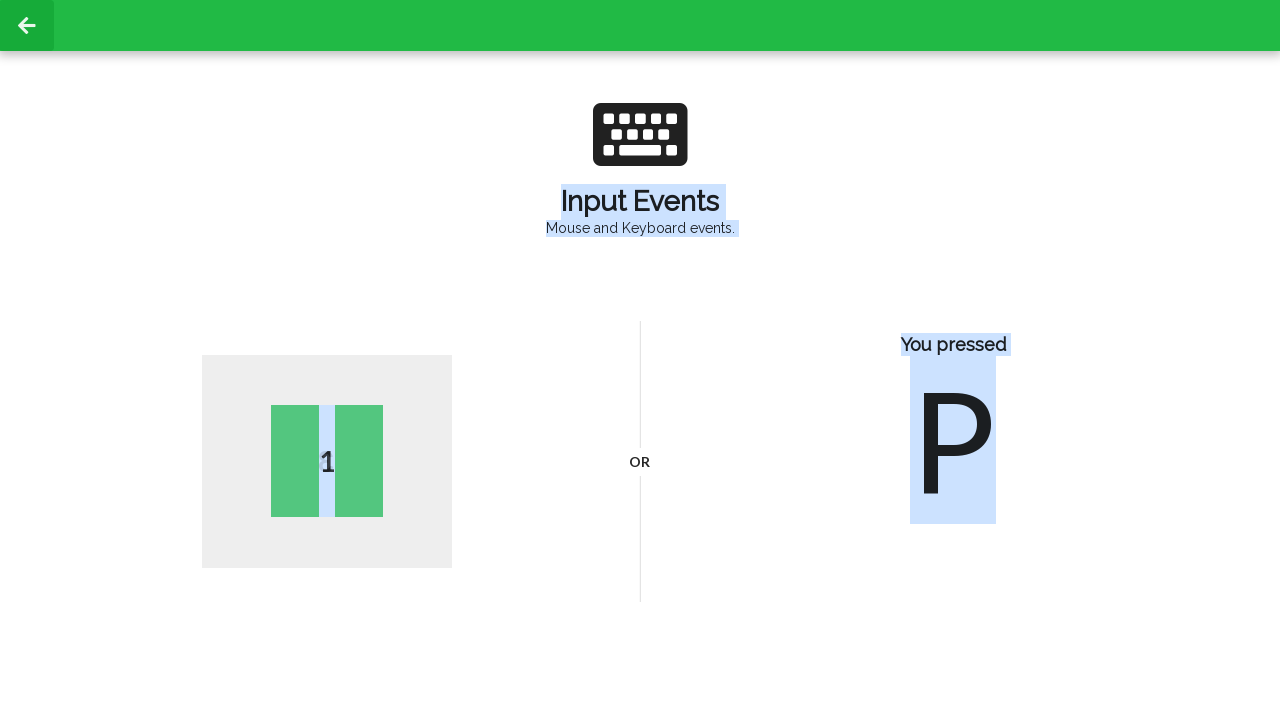

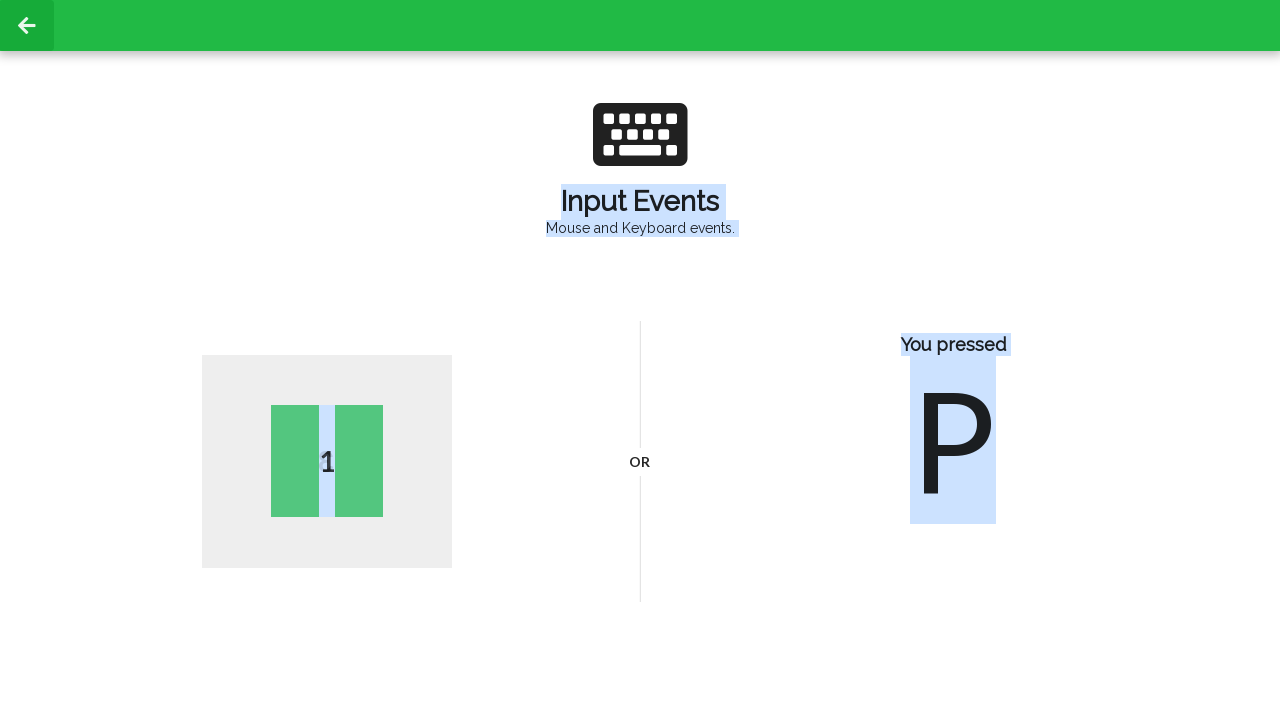